Tests drag and drop functionality by dragging an element and dropping it onto a target droppable area within an iframe on the jQuery UI demo page

Starting URL: https://jqueryui.com/droppable/

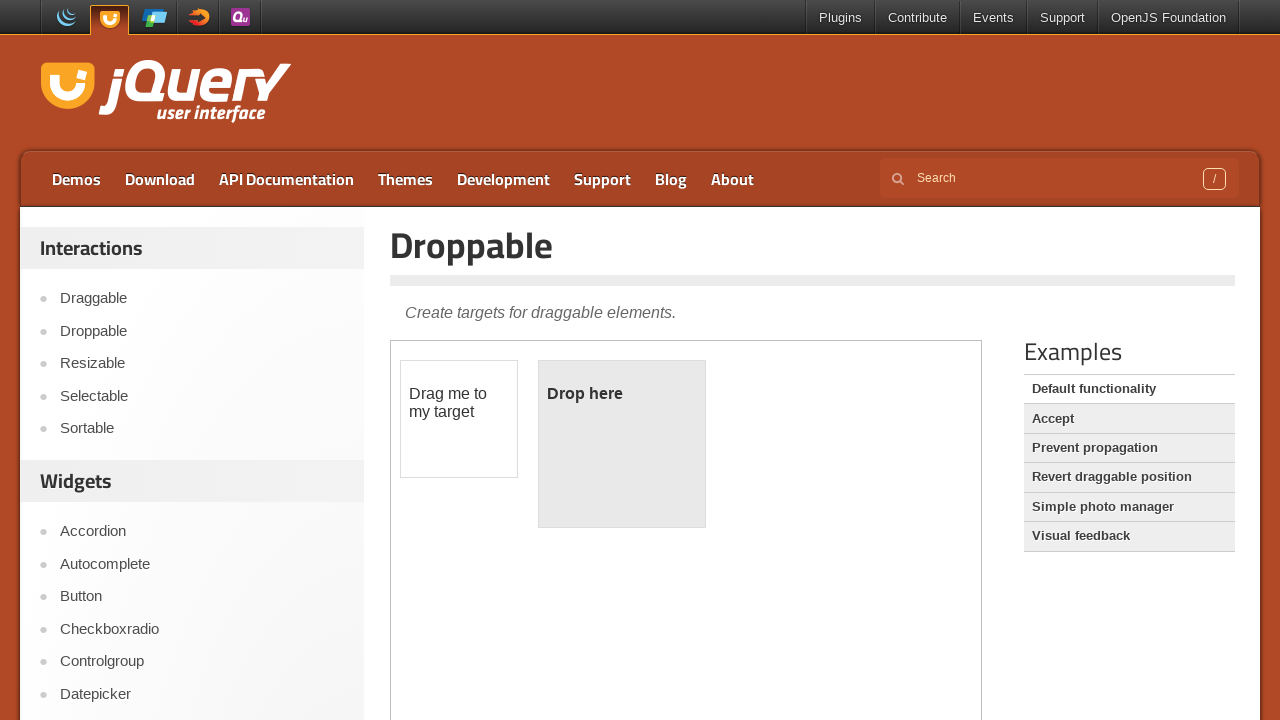

Navigated to jQuery UI droppable demo page
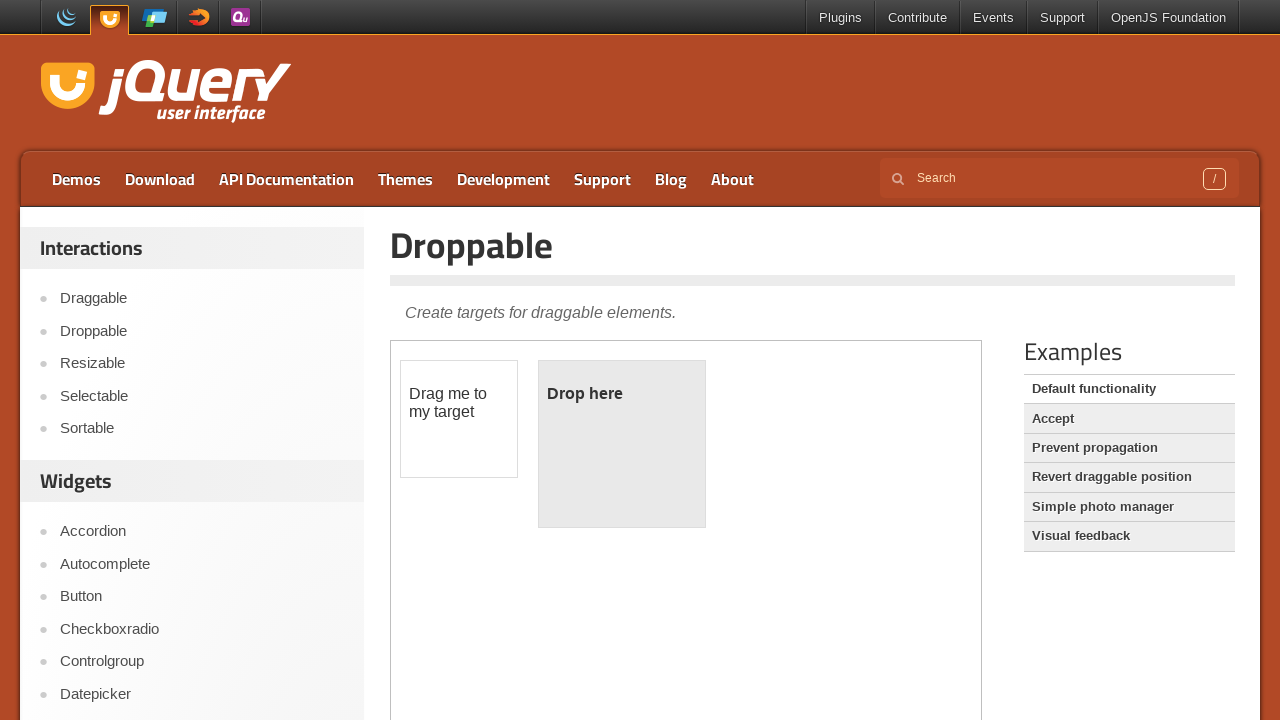

Located the iframe containing the drag and drop demo
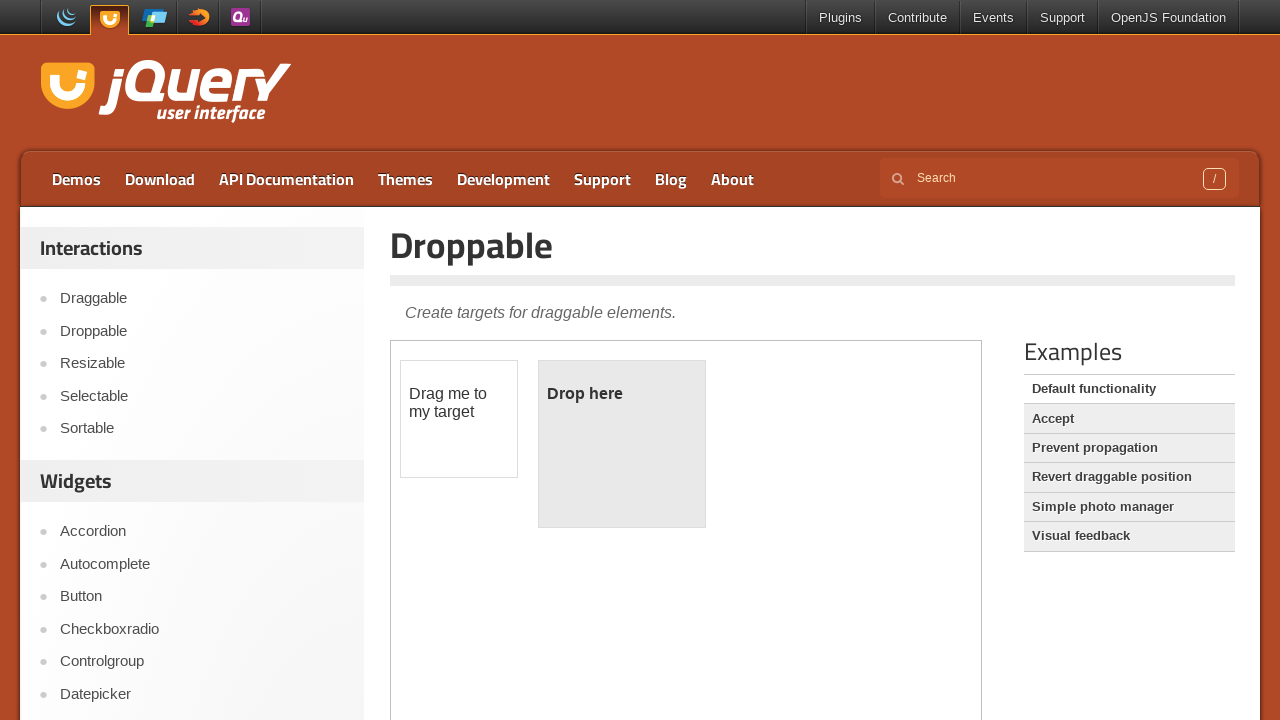

Located the draggable element
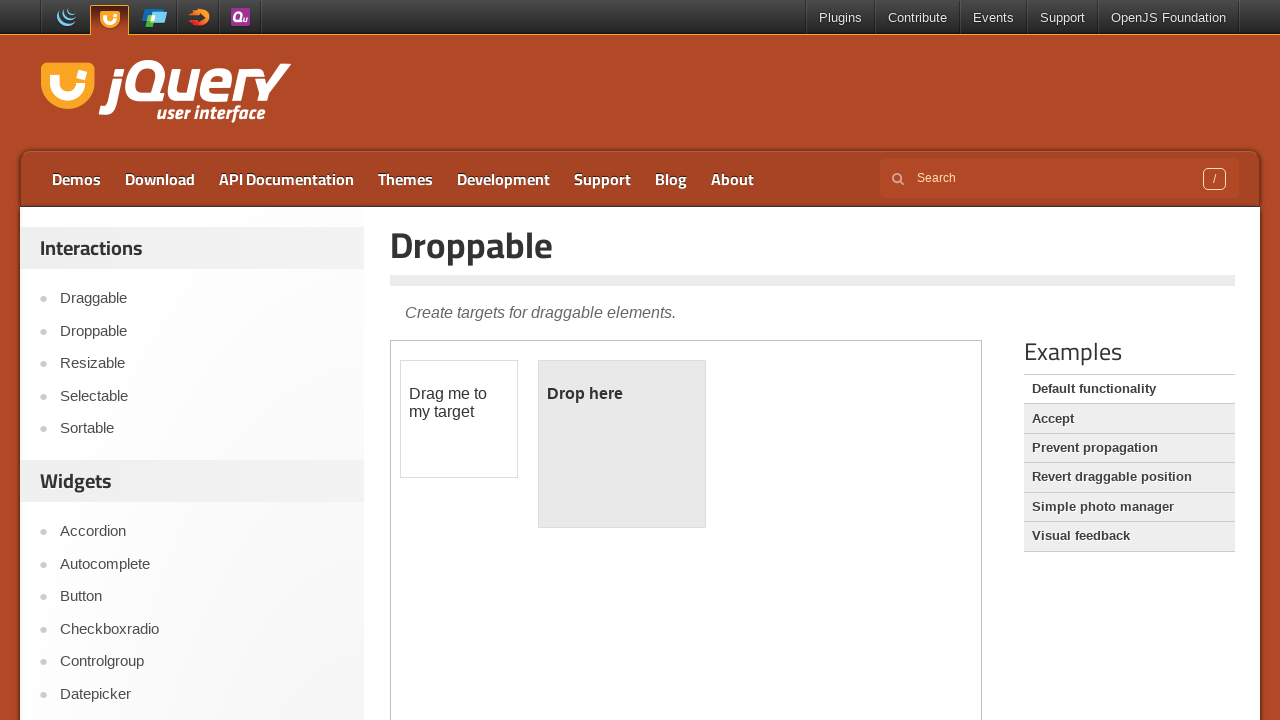

Located the droppable target element
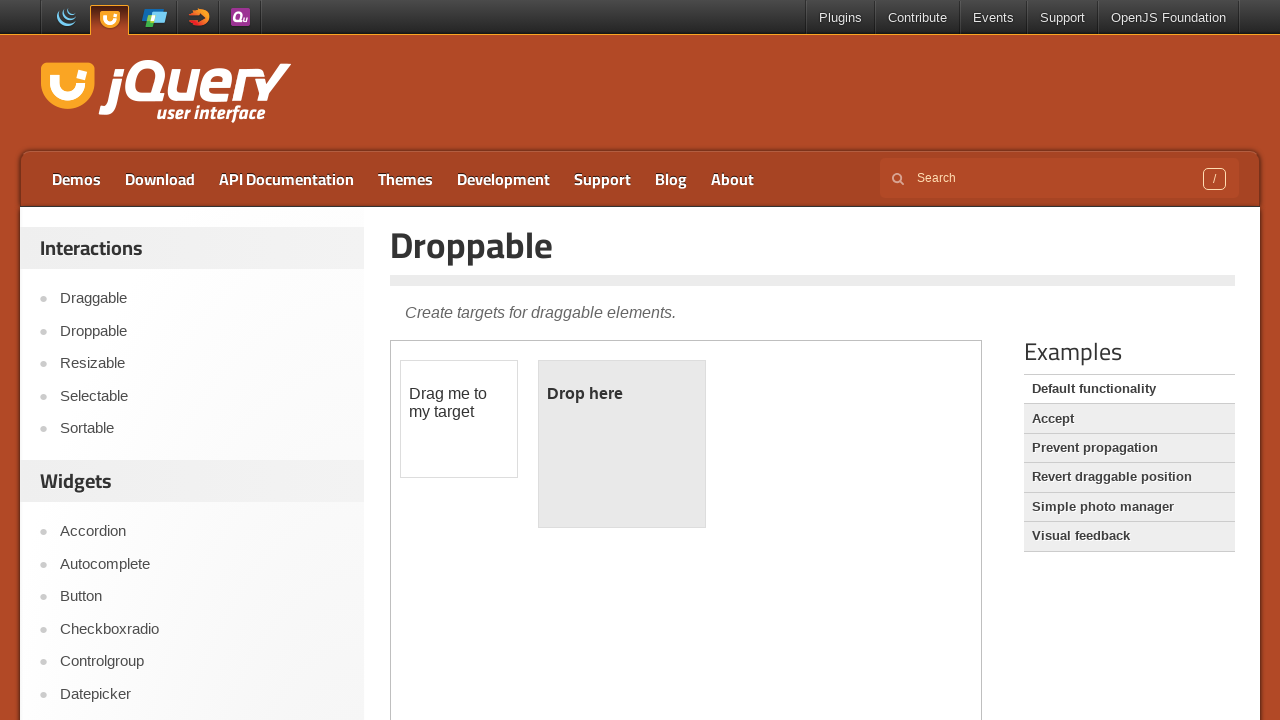

Dragged the draggable element onto the droppable target area at (622, 444)
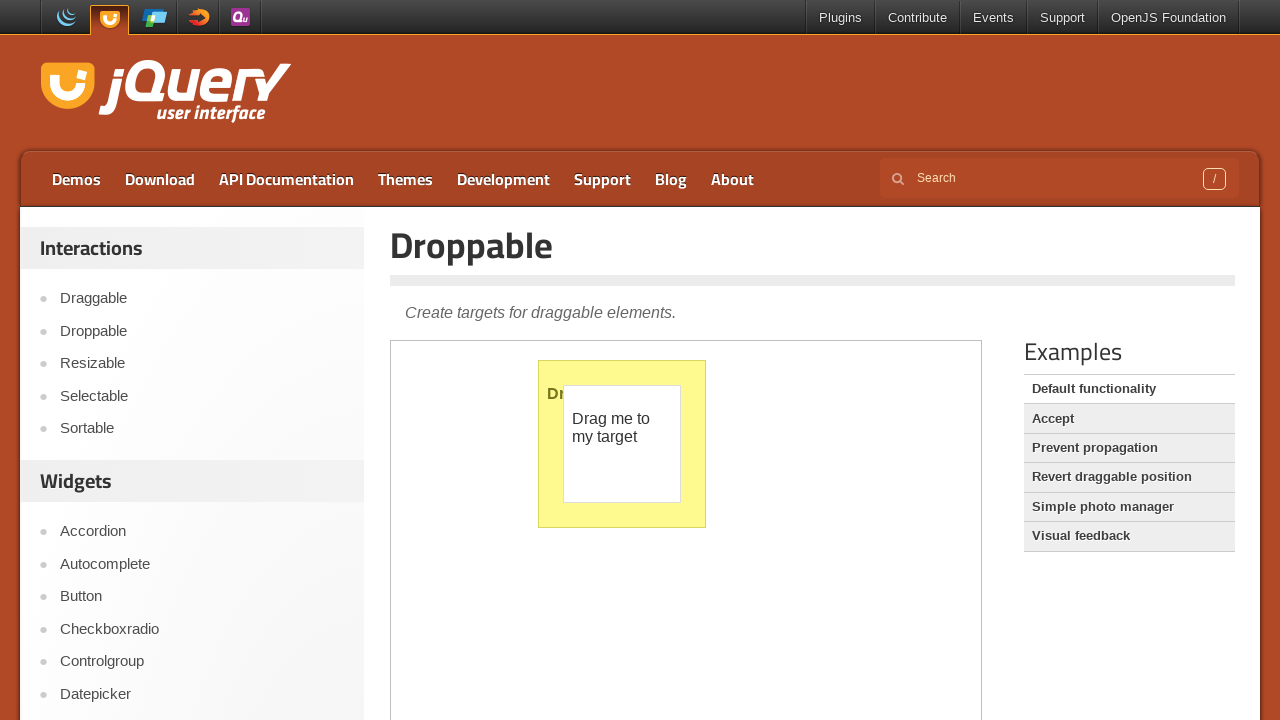

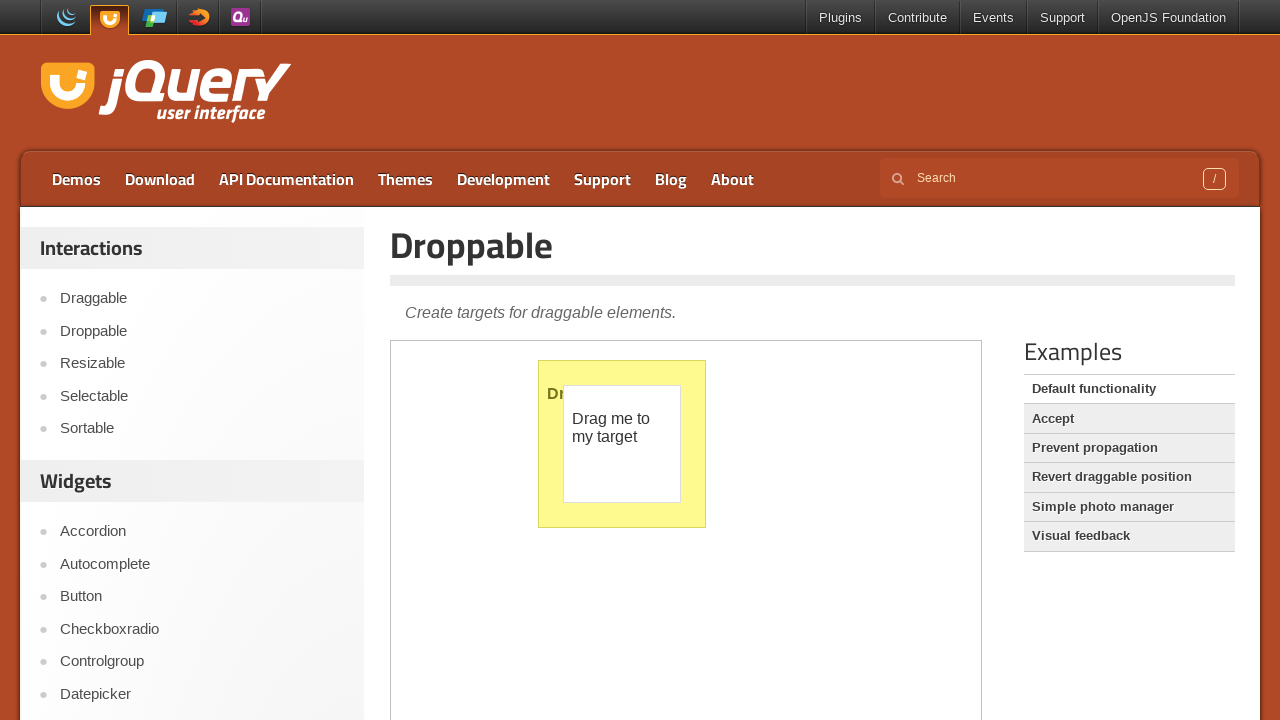